Tests that browser back button works correctly with filter navigation

Starting URL: https://demo.playwright.dev/todomvc

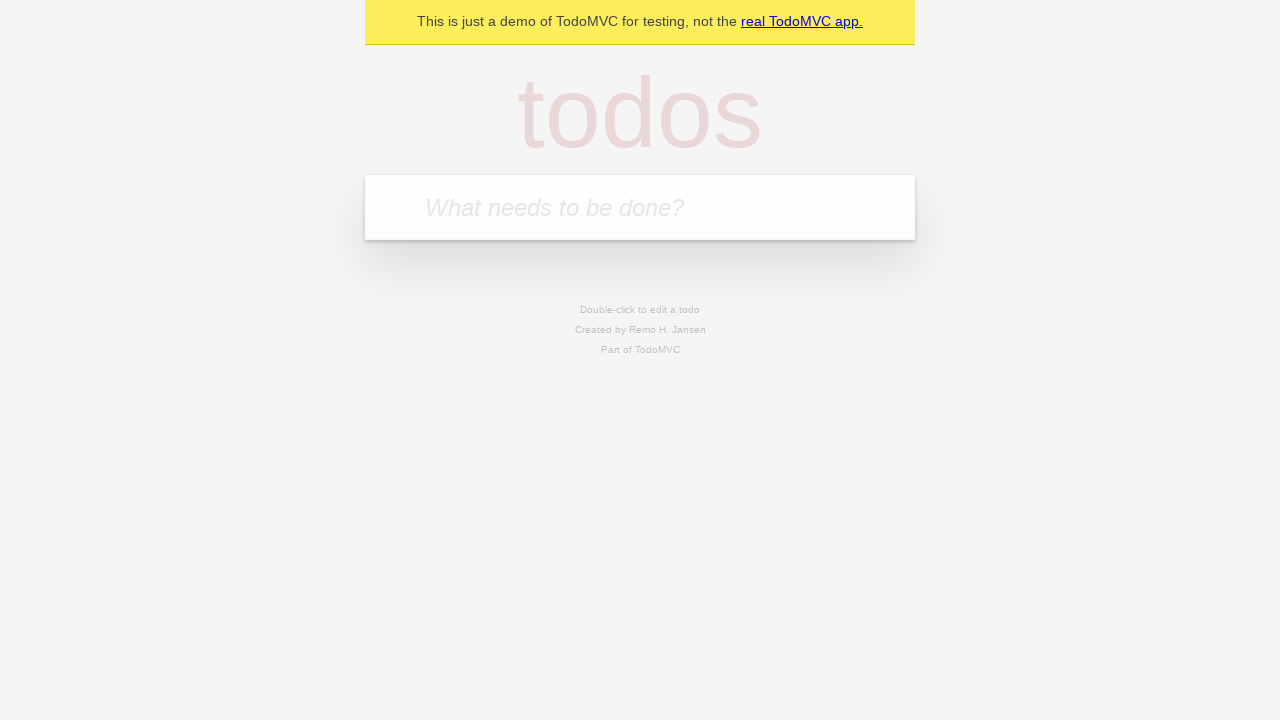

Filled todo input with 'buy some cheese' on internal:attr=[placeholder="What needs to be done?"i]
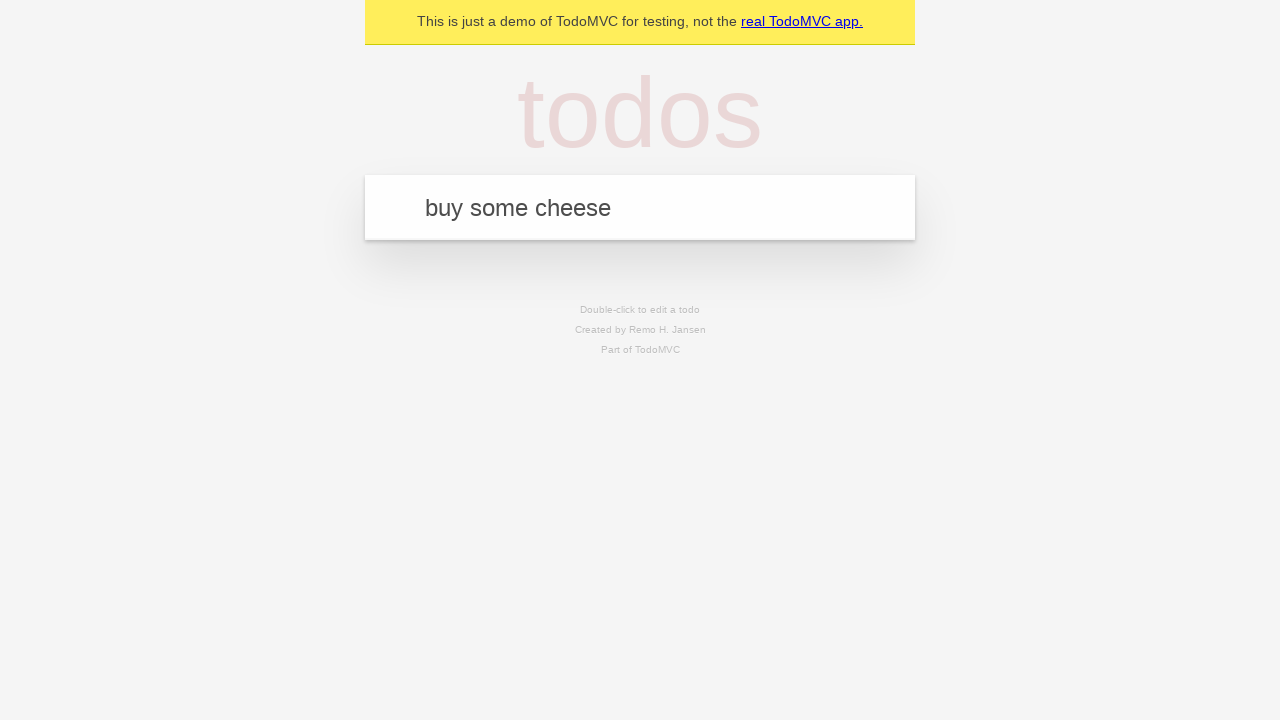

Pressed Enter to create first todo on internal:attr=[placeholder="What needs to be done?"i]
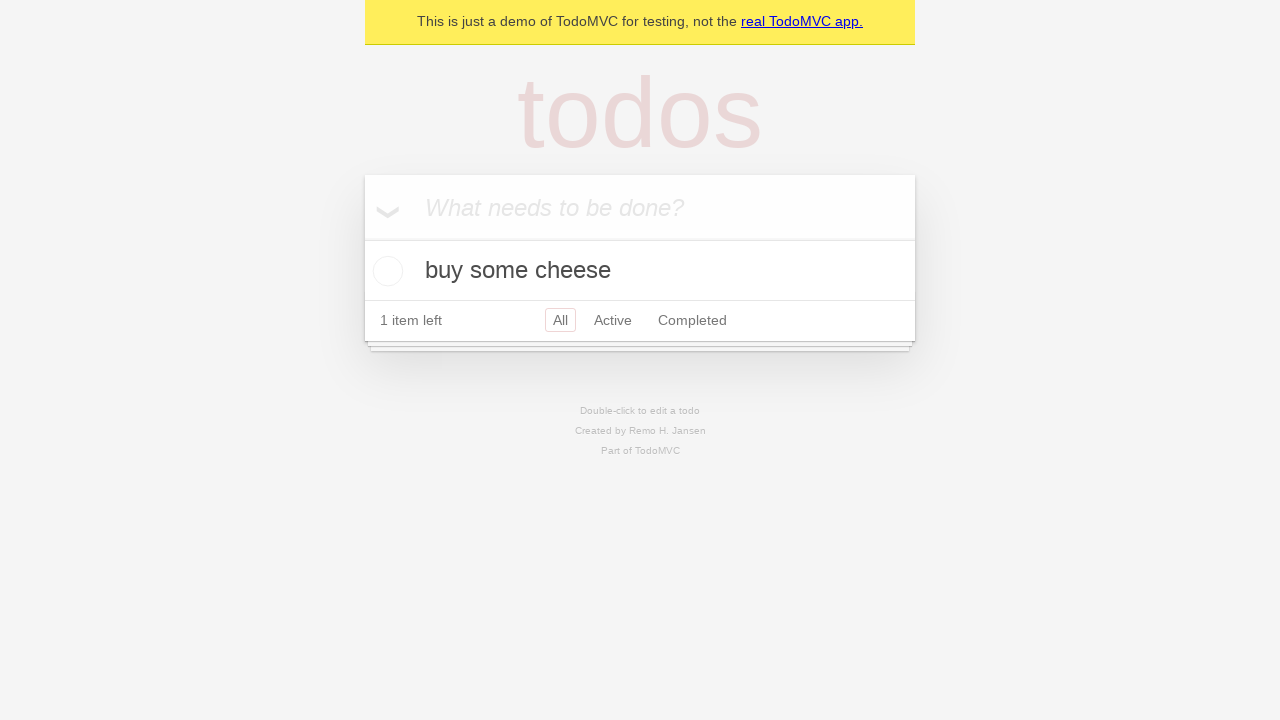

Filled todo input with 'feed the cat' on internal:attr=[placeholder="What needs to be done?"i]
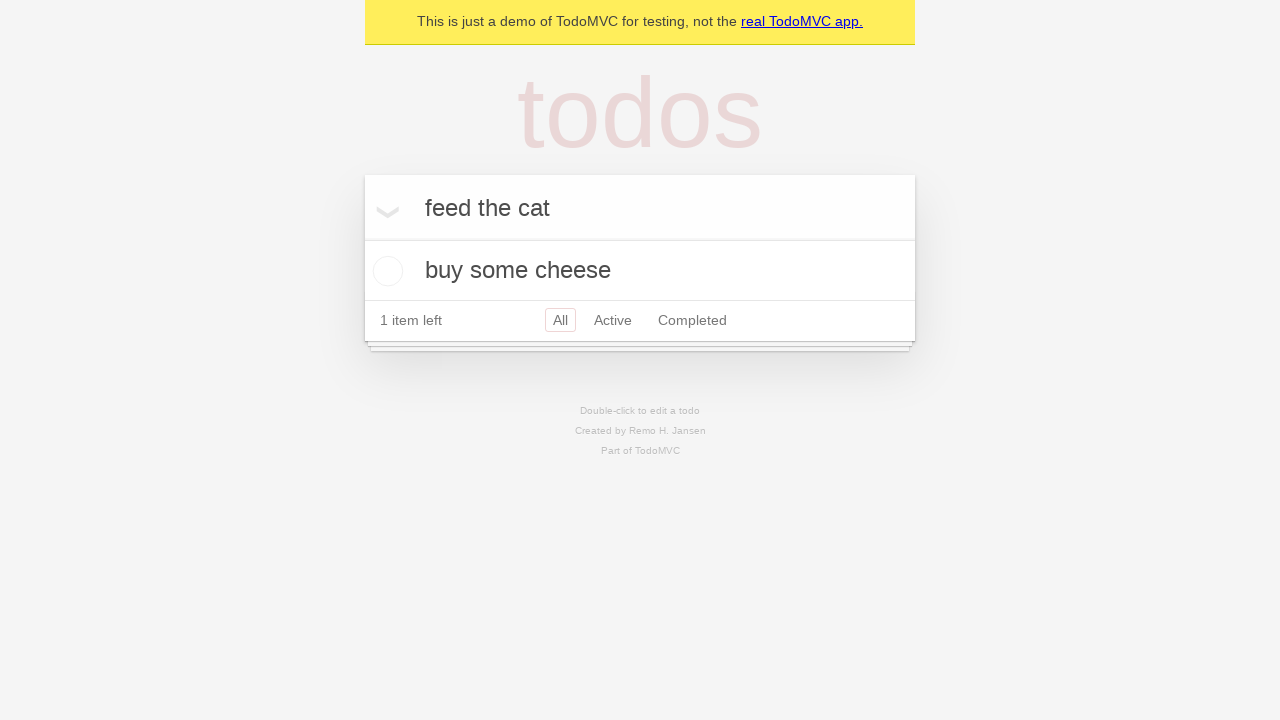

Pressed Enter to create second todo on internal:attr=[placeholder="What needs to be done?"i]
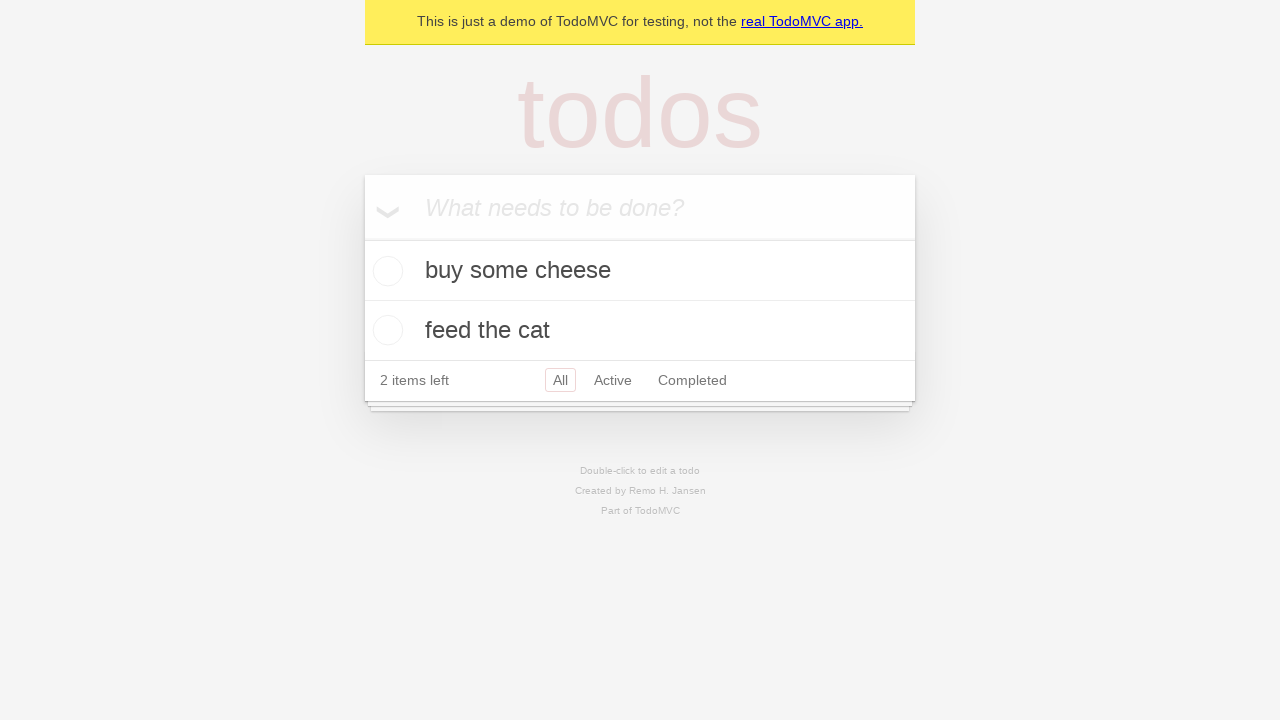

Filled todo input with 'book a doctors appointment' on internal:attr=[placeholder="What needs to be done?"i]
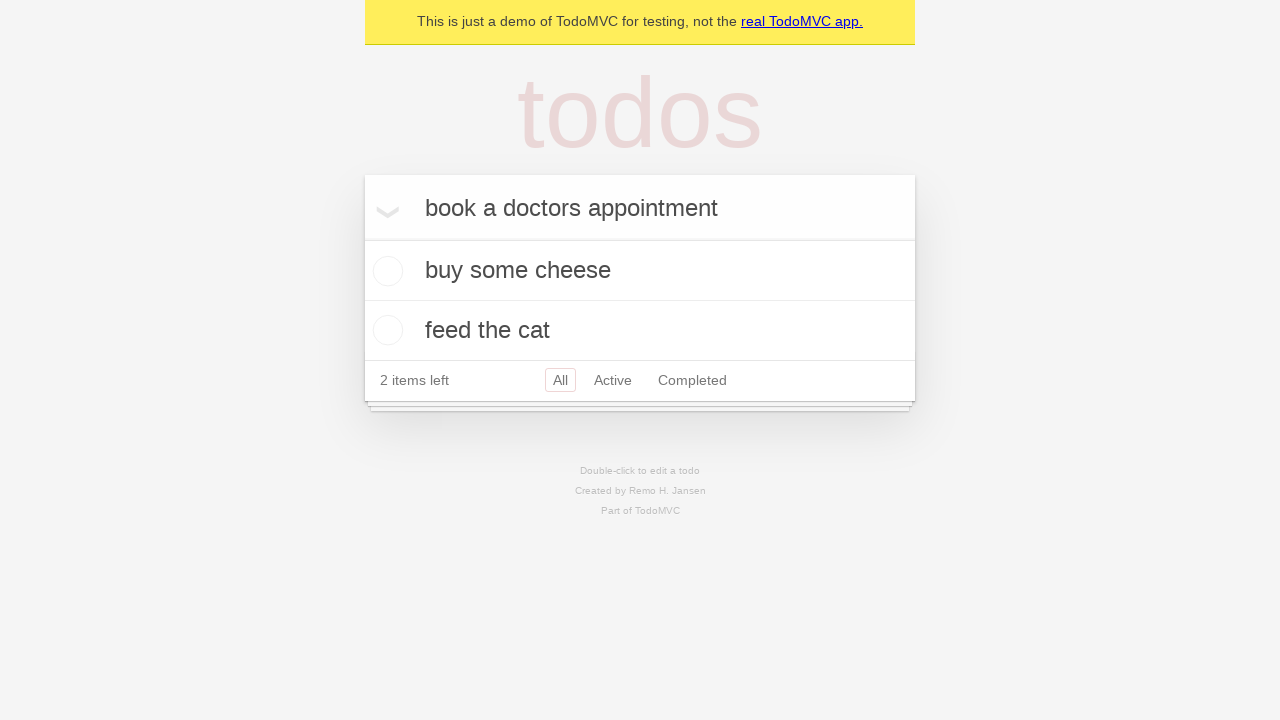

Pressed Enter to create third todo on internal:attr=[placeholder="What needs to be done?"i]
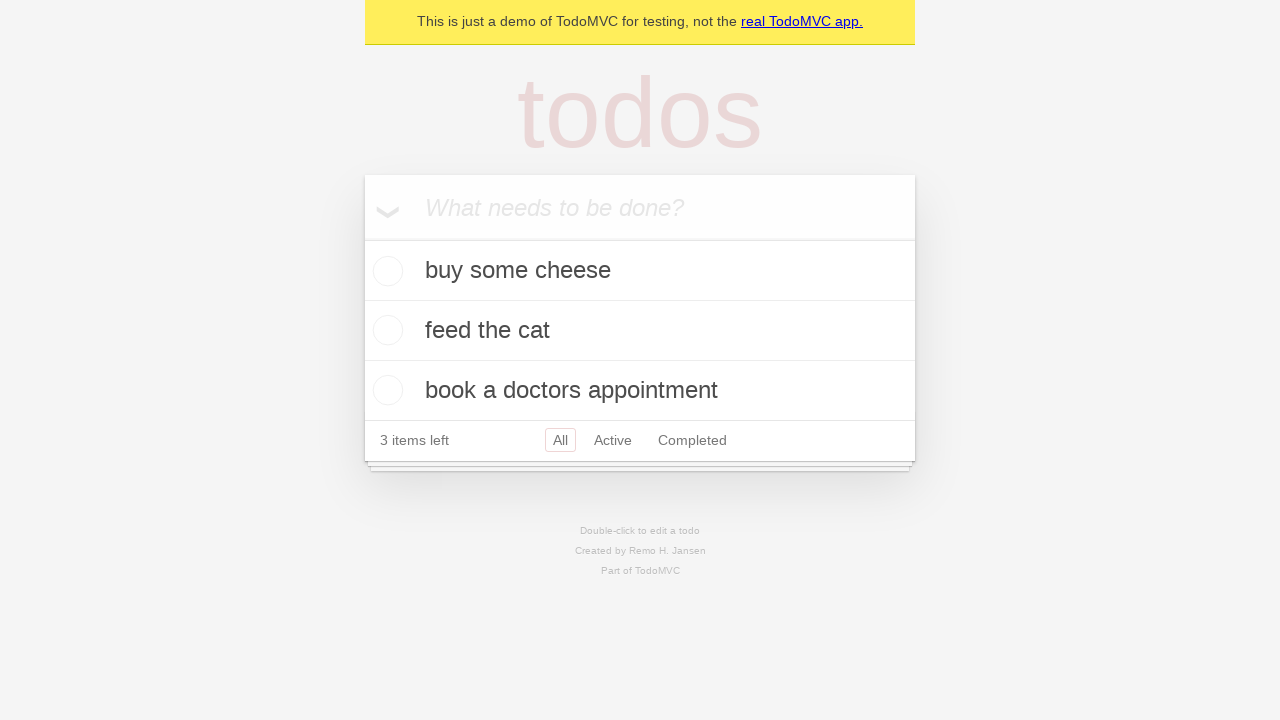

Checked the second todo item at (385, 330) on [data-testid='todo-item'] >> nth=1 >> internal:role=checkbox
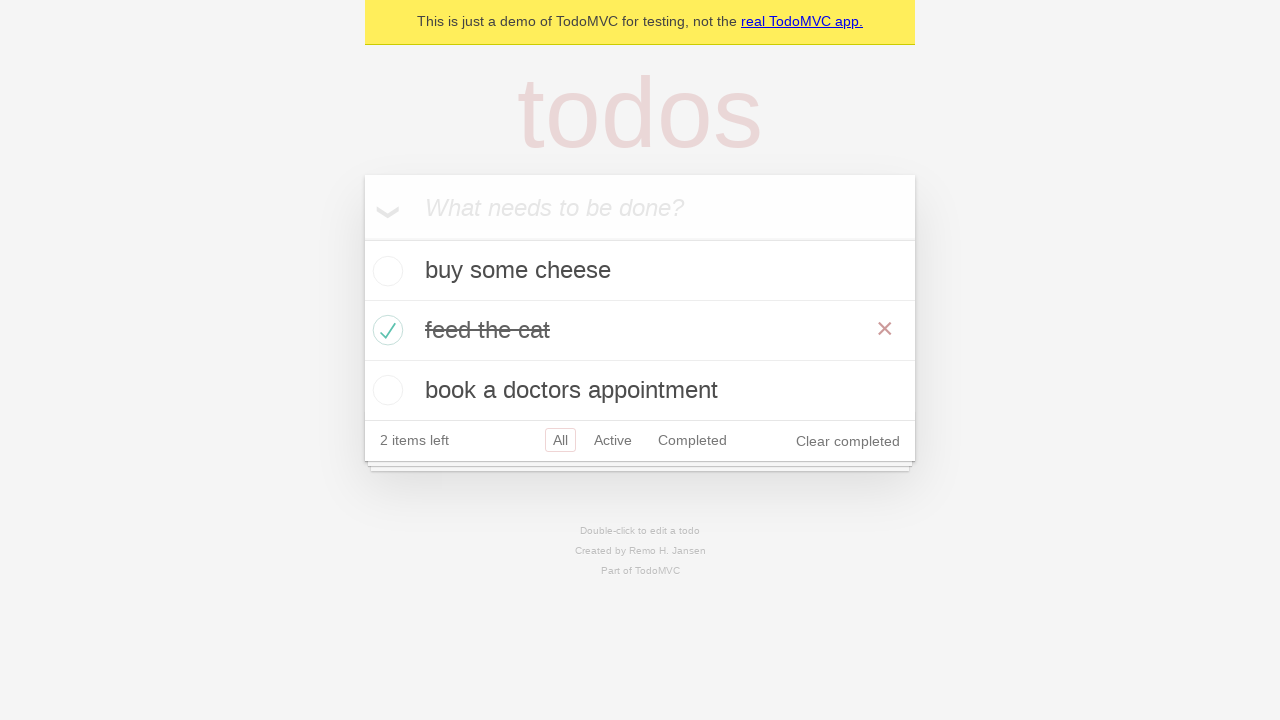

Clicked 'All' filter link at (560, 440) on internal:role=link[name="All"i]
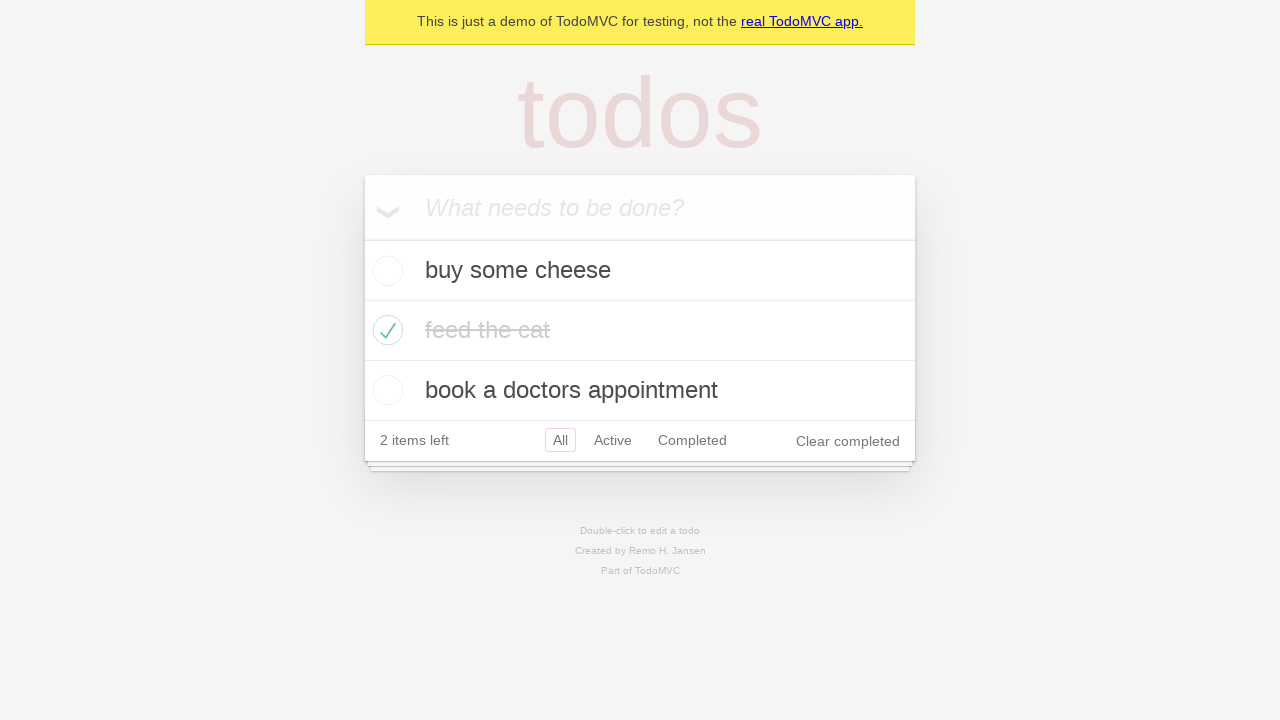

Clicked 'Active' filter link at (613, 440) on internal:role=link[name="Active"i]
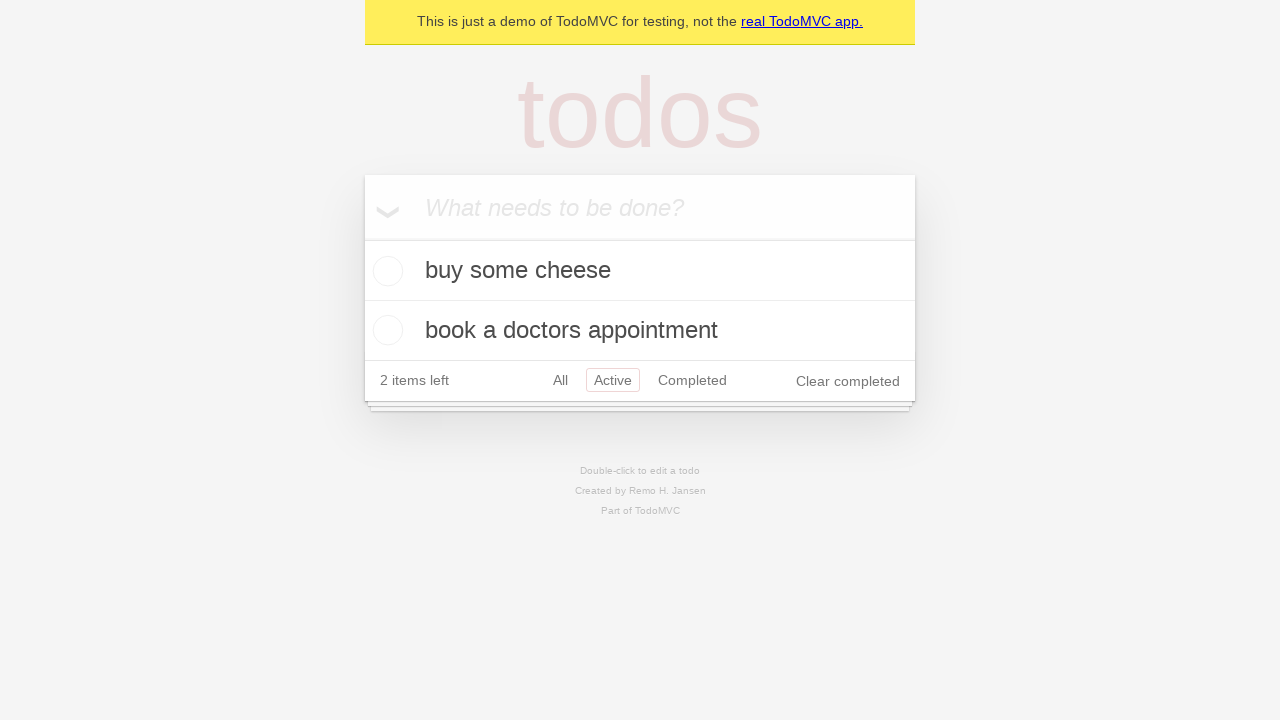

Clicked 'Completed' filter link at (692, 380) on internal:role=link[name="Completed"i]
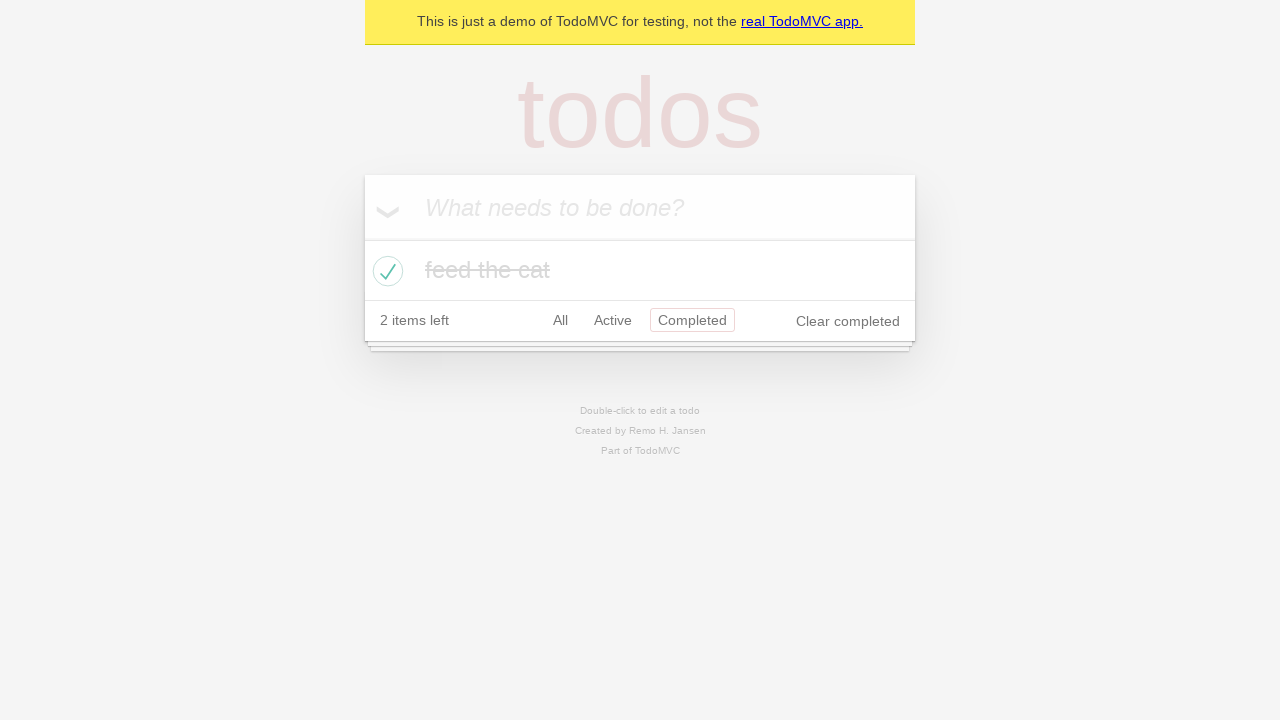

Navigated back to 'Active' filter via browser back button
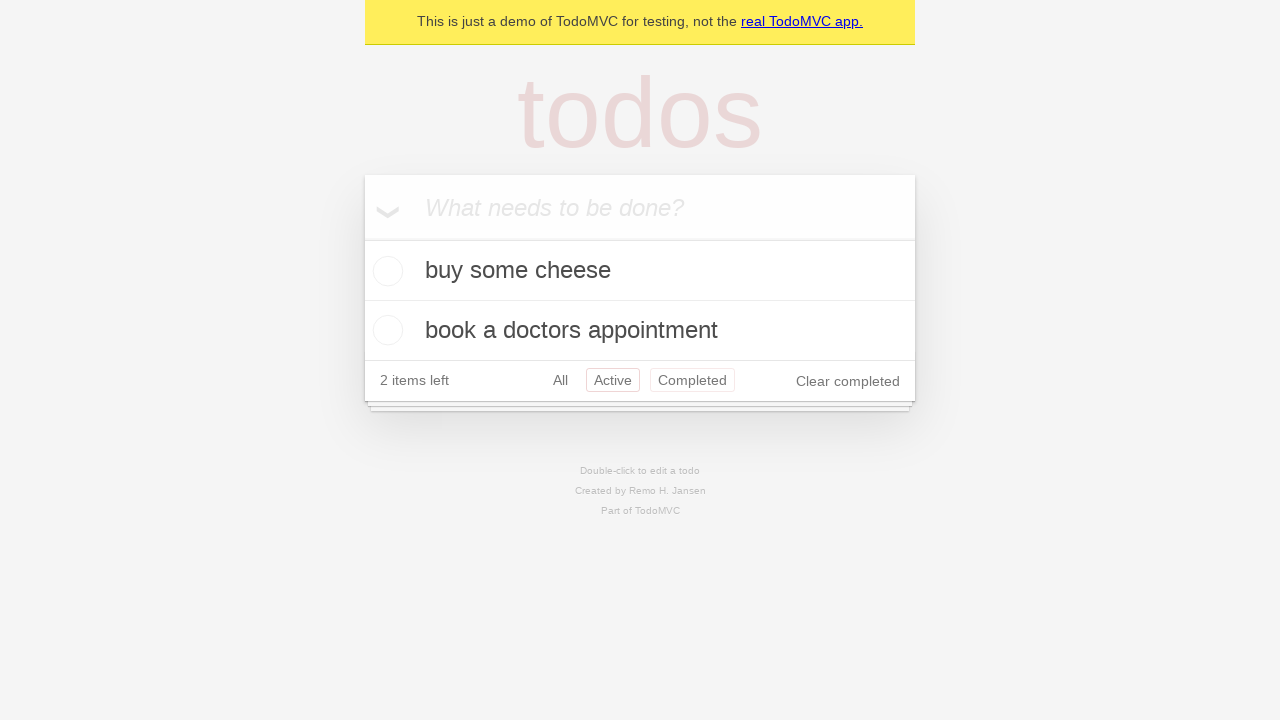

Navigated back to 'All' filter via browser back button
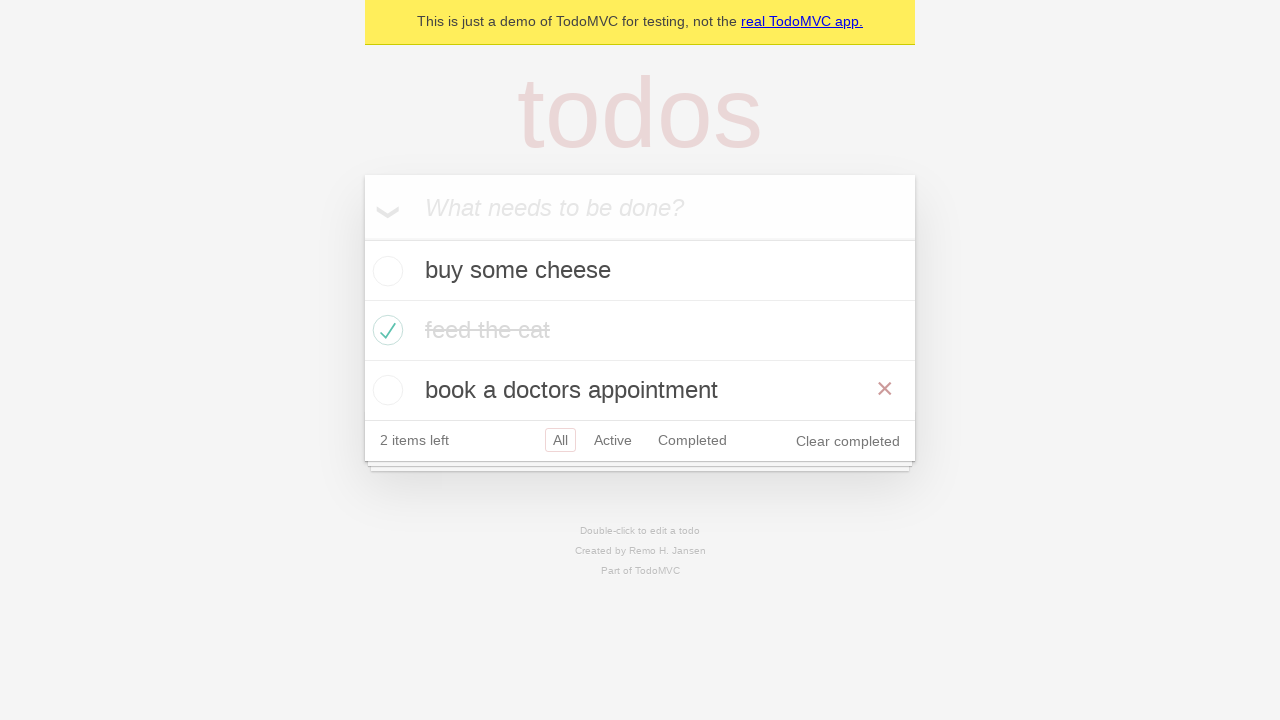

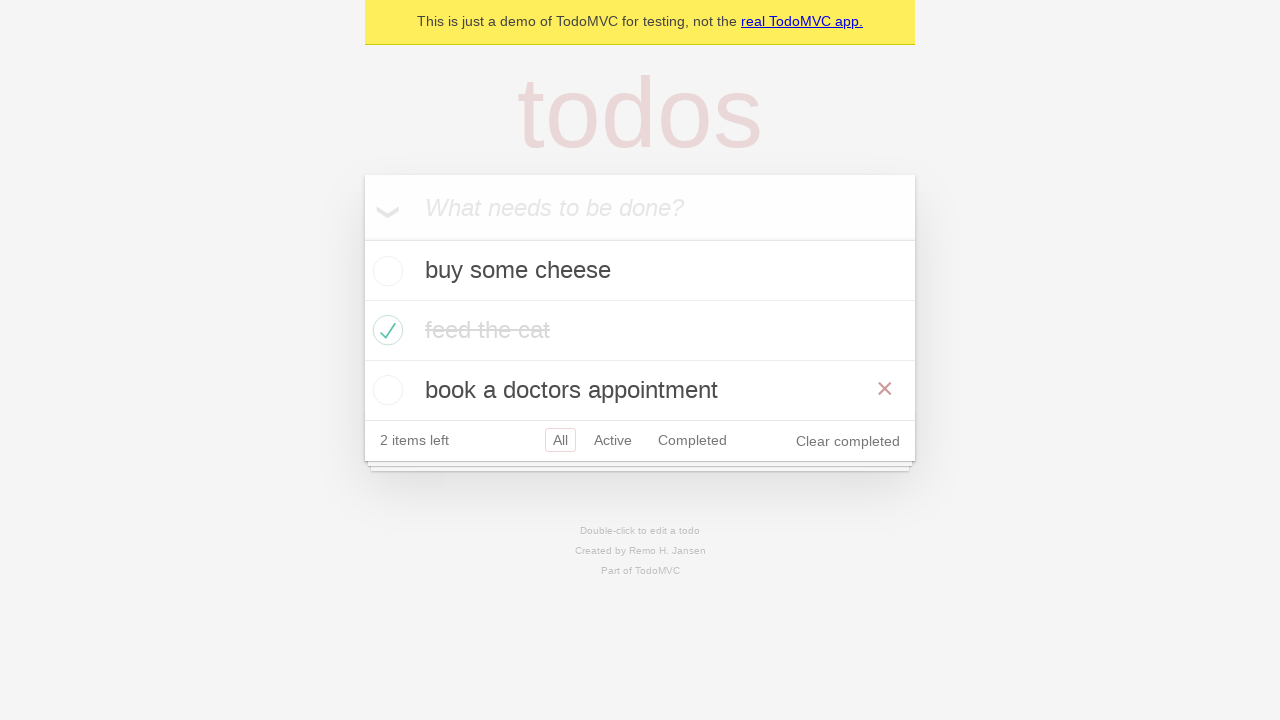